Tests file download functionality by navigating to a download page and clicking a file link to initiate a download, then verifying the download completes successfully.

Starting URL: http://the-internet.herokuapp.com/download

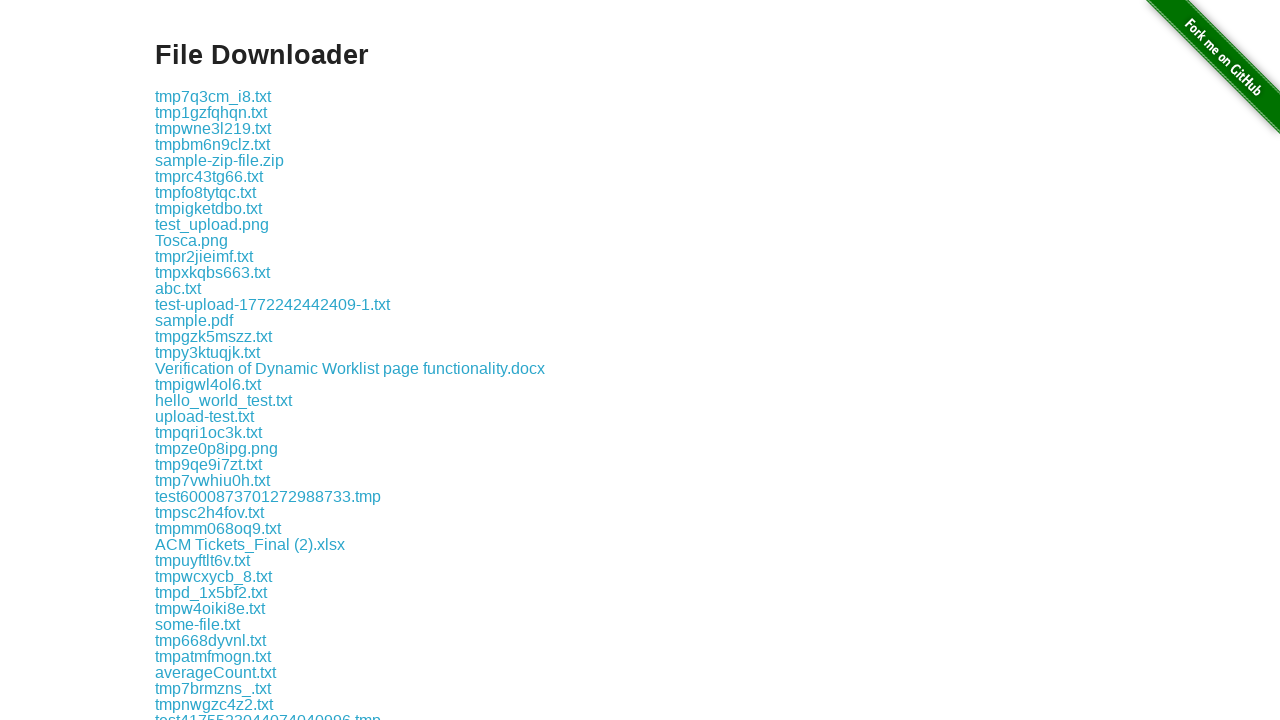

Clicked download link for 'some-file.txt' and initiated file download at (198, 624) on a:has-text('some-file.txt')
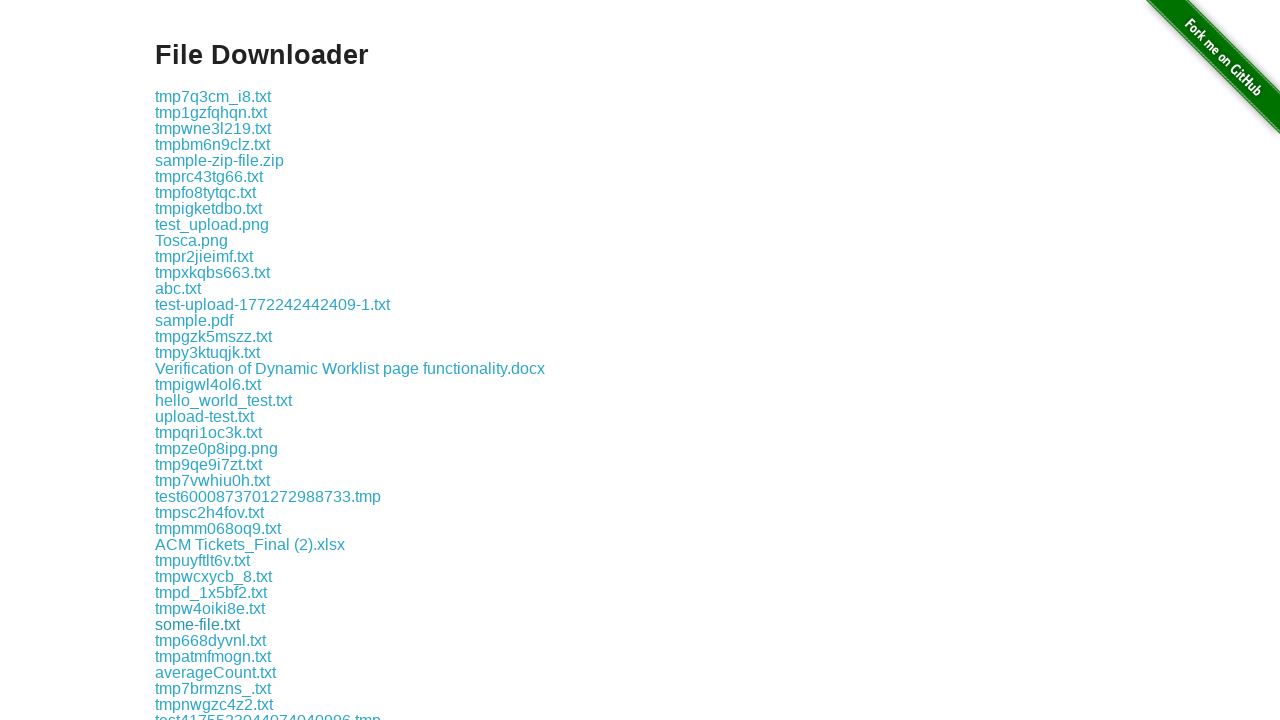

Retrieved download object after download completed
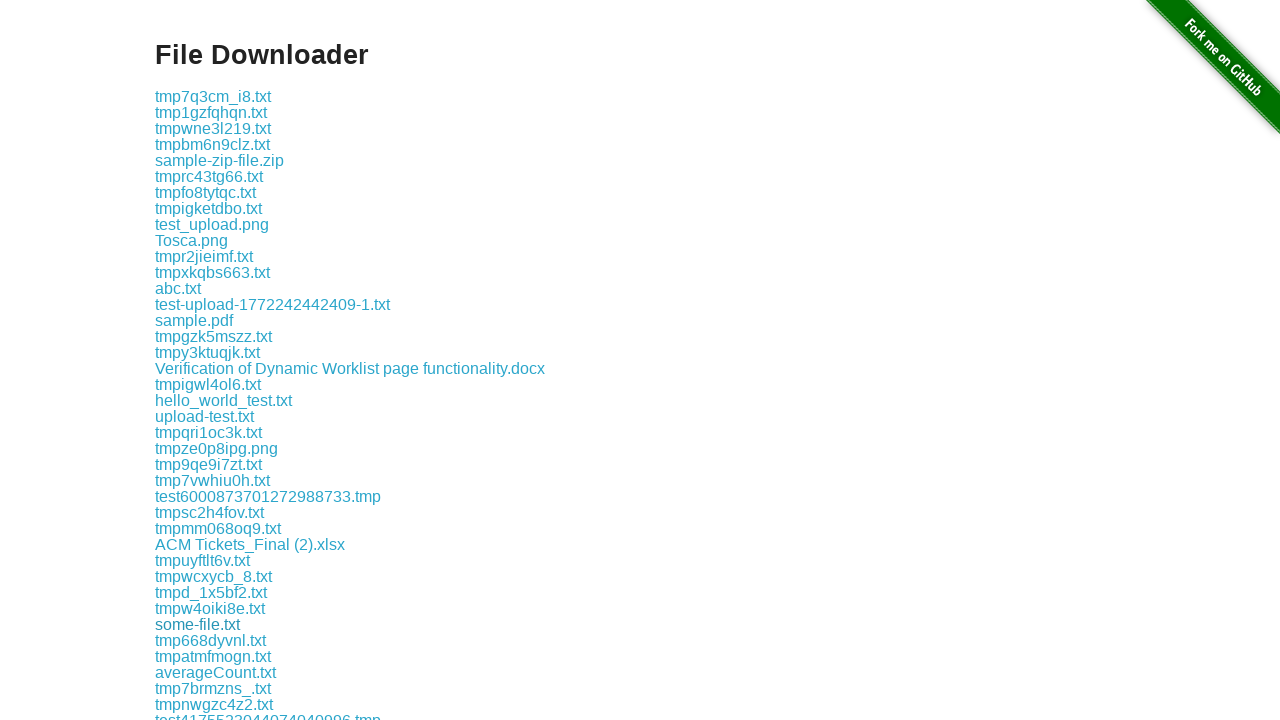

Retrieved file path from download object
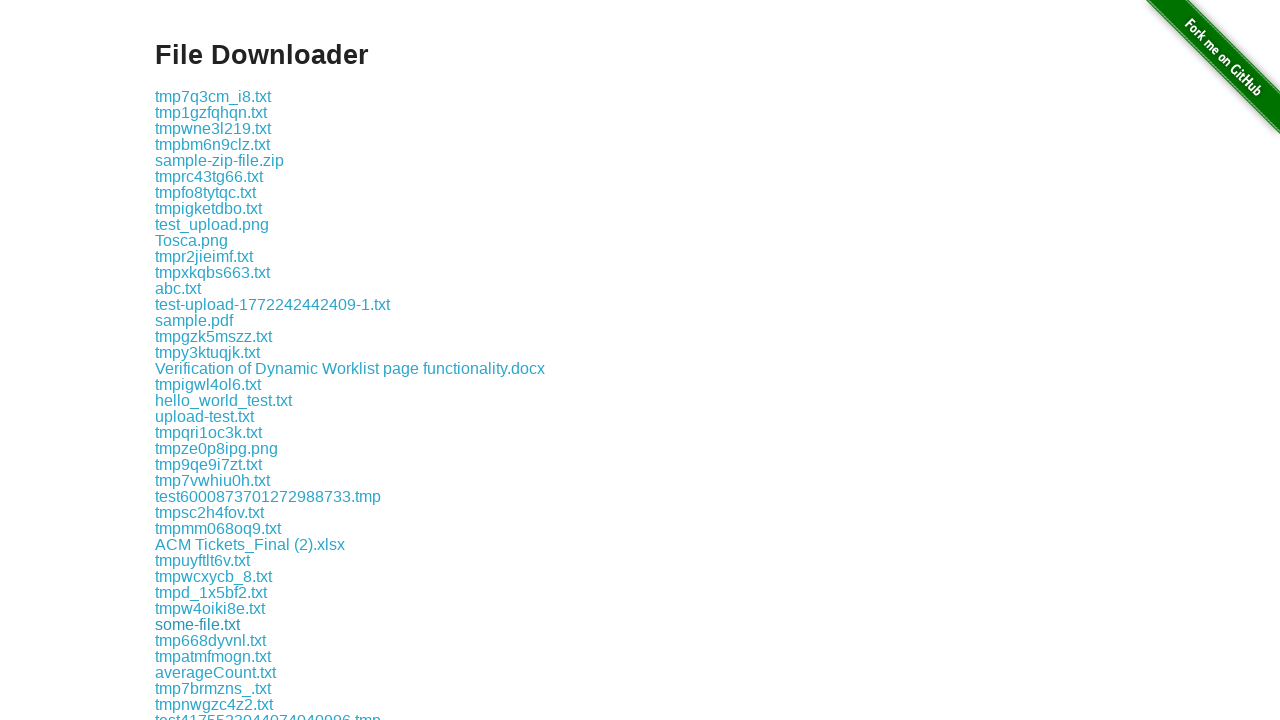

Verified that download file path is not empty
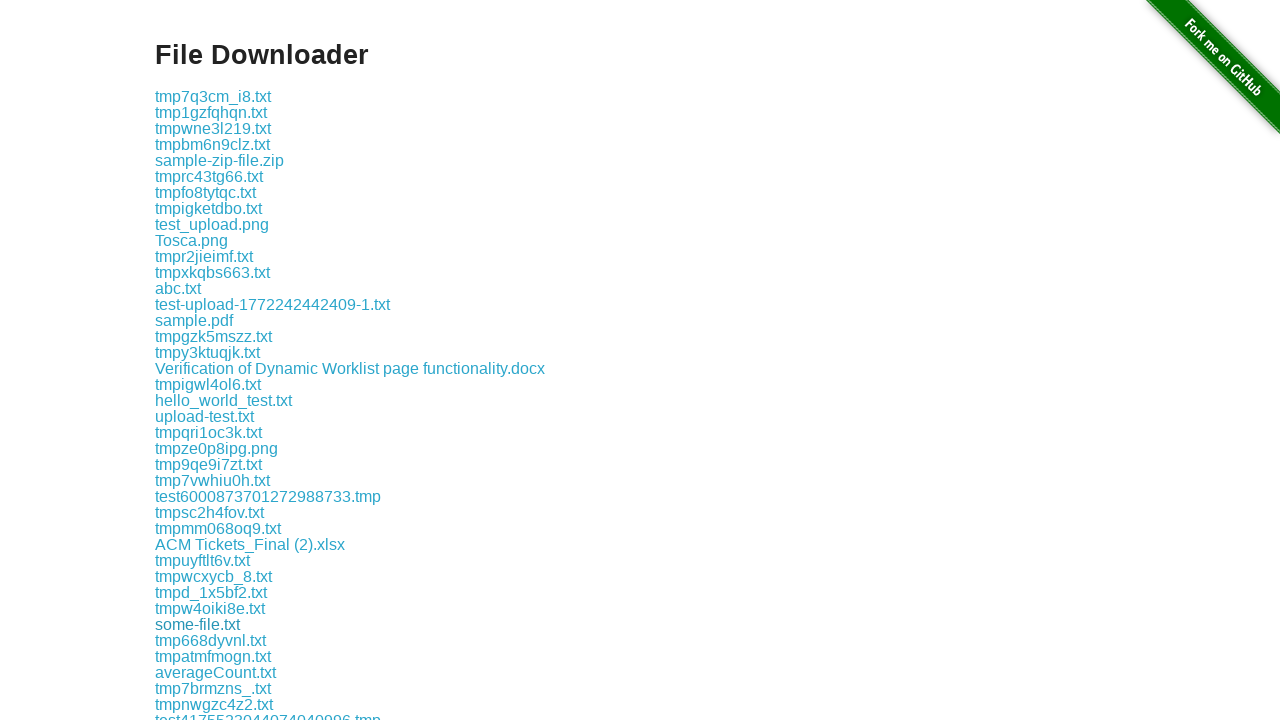

Verified that downloaded filename matches expected 'some-file.txt'
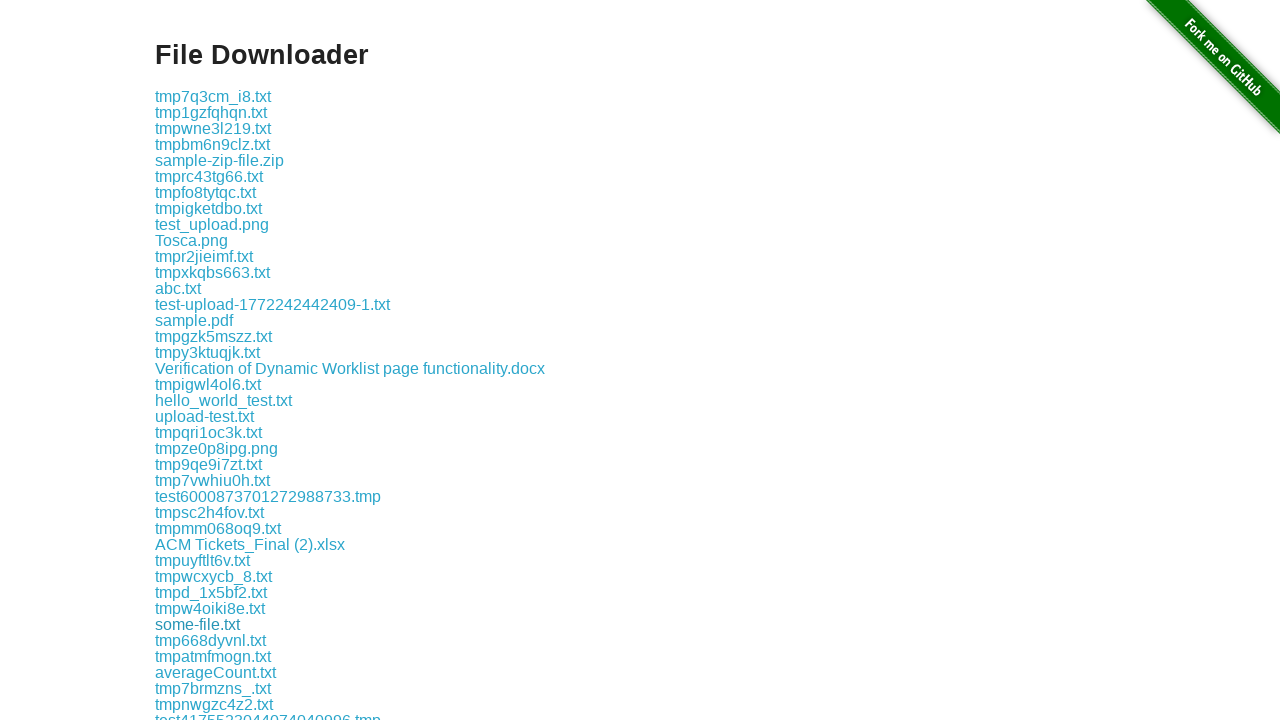

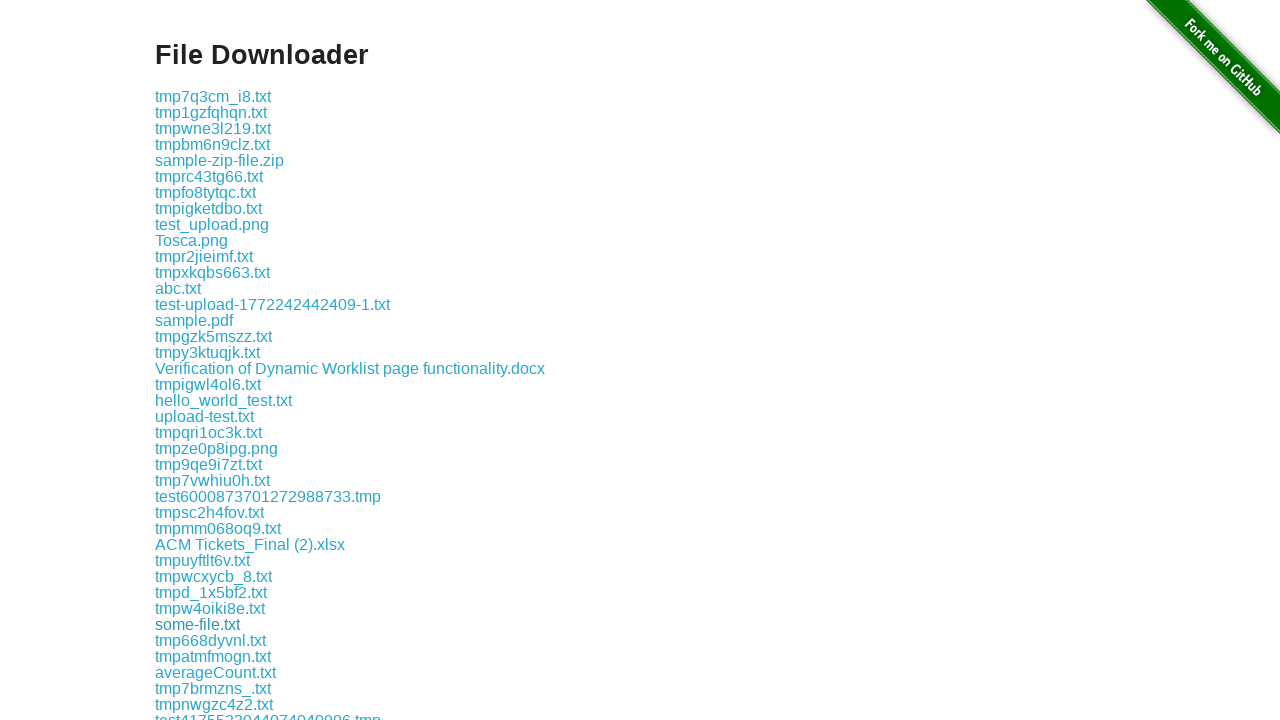